Tests jQuery context menu by right-clicking a button, selecting 'Quit' from the menu, and accepting the alert dialog

Starting URL: http://swisnl.github.io/jQuery-contextMenu/demo.html

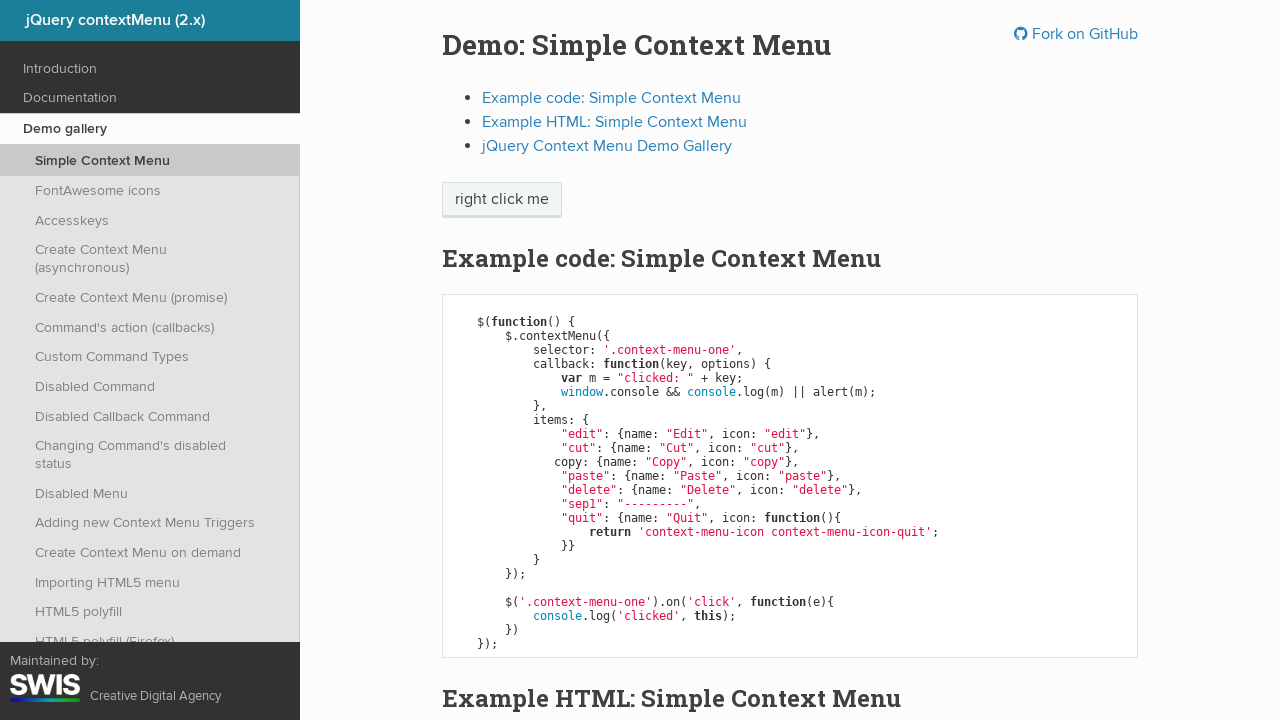

Waited for and found context menu trigger button
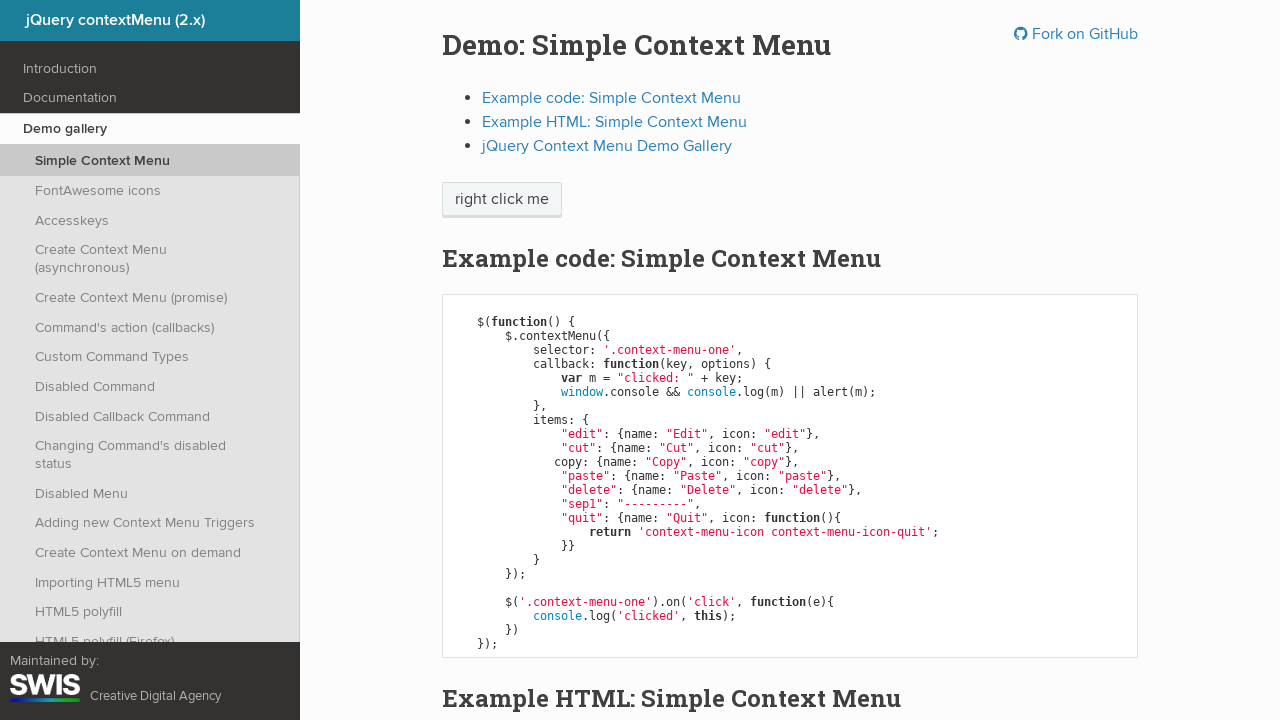

Right-clicked the context menu trigger button
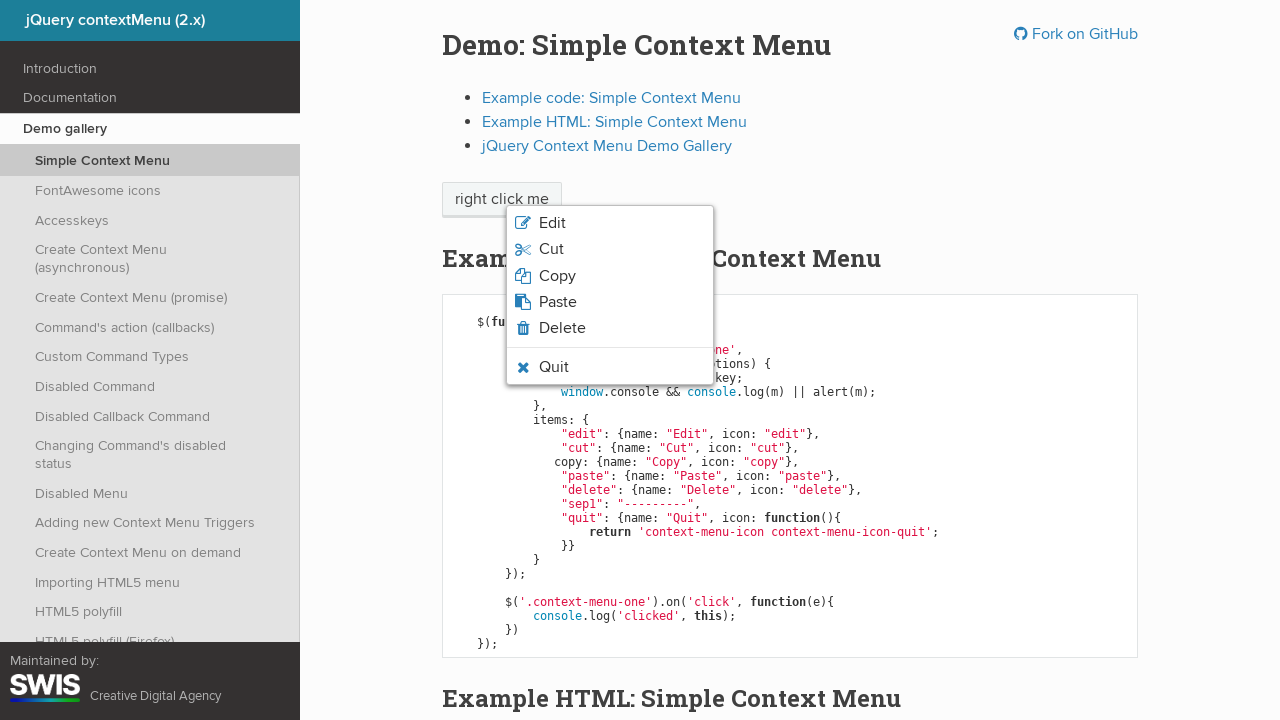

Waited for and found the 'Quit' option in context menu
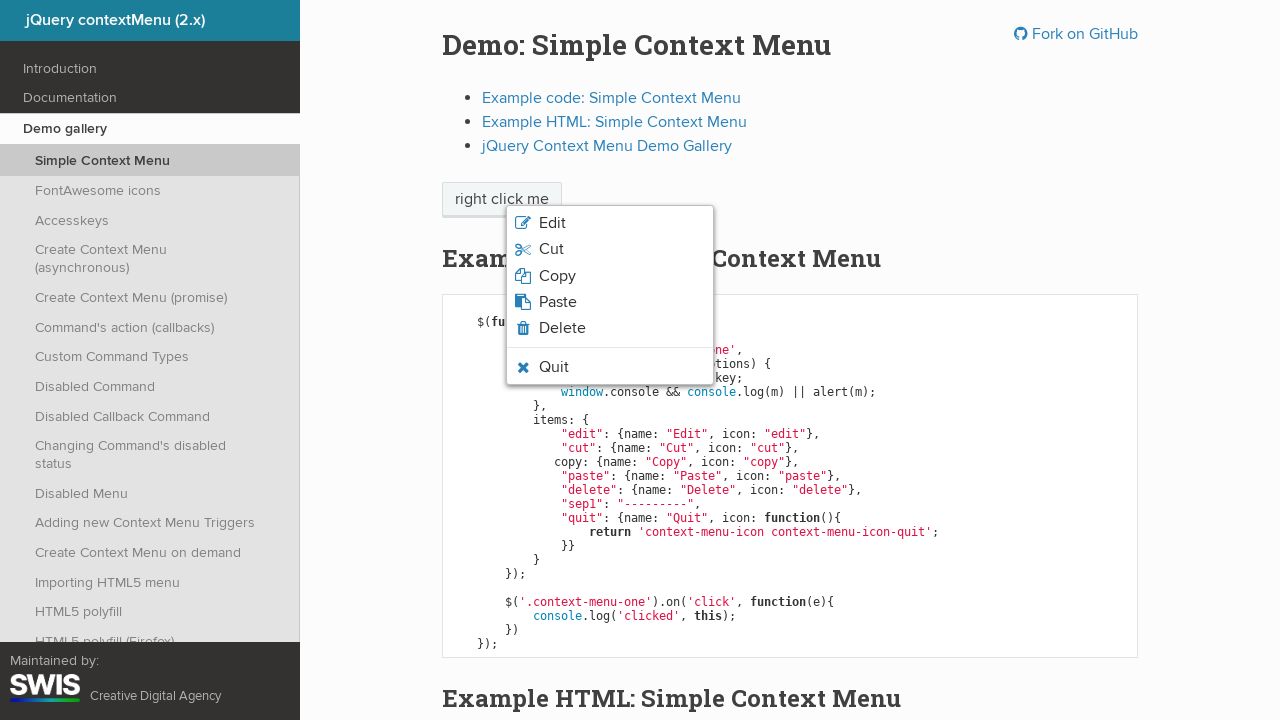

Clicked the 'Quit' option from context menu
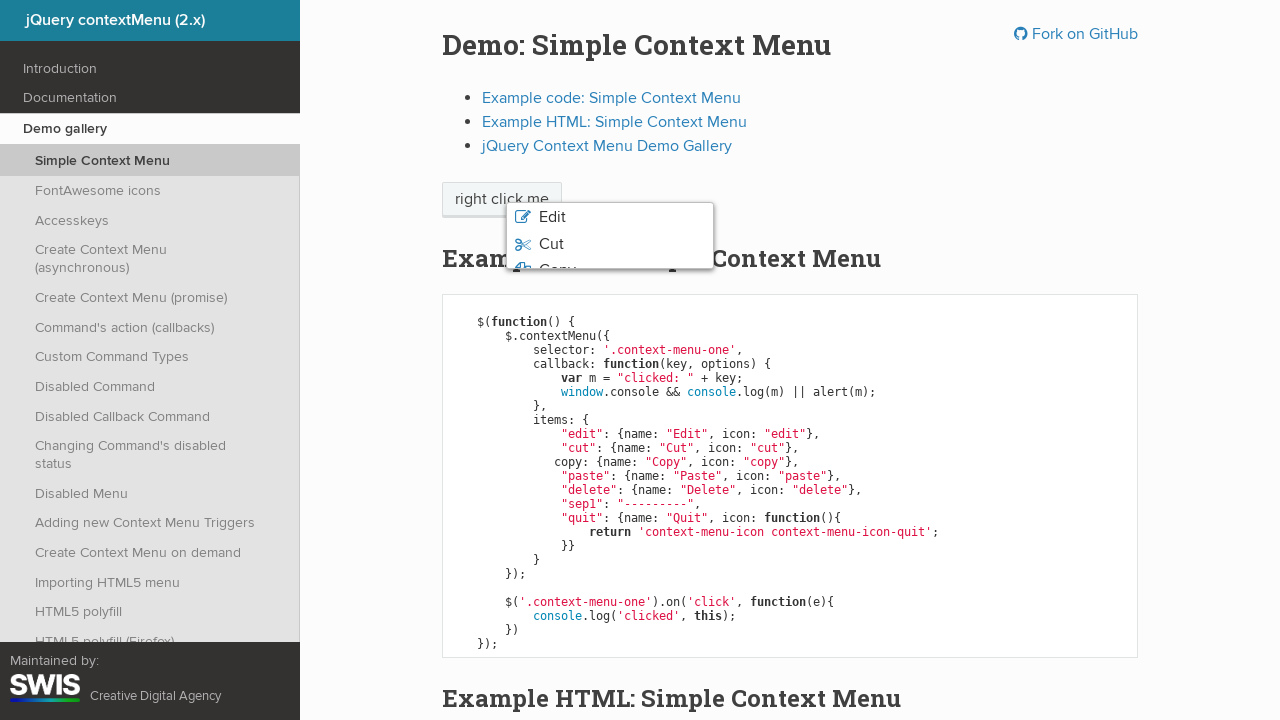

Set up dialog handler to accept alert
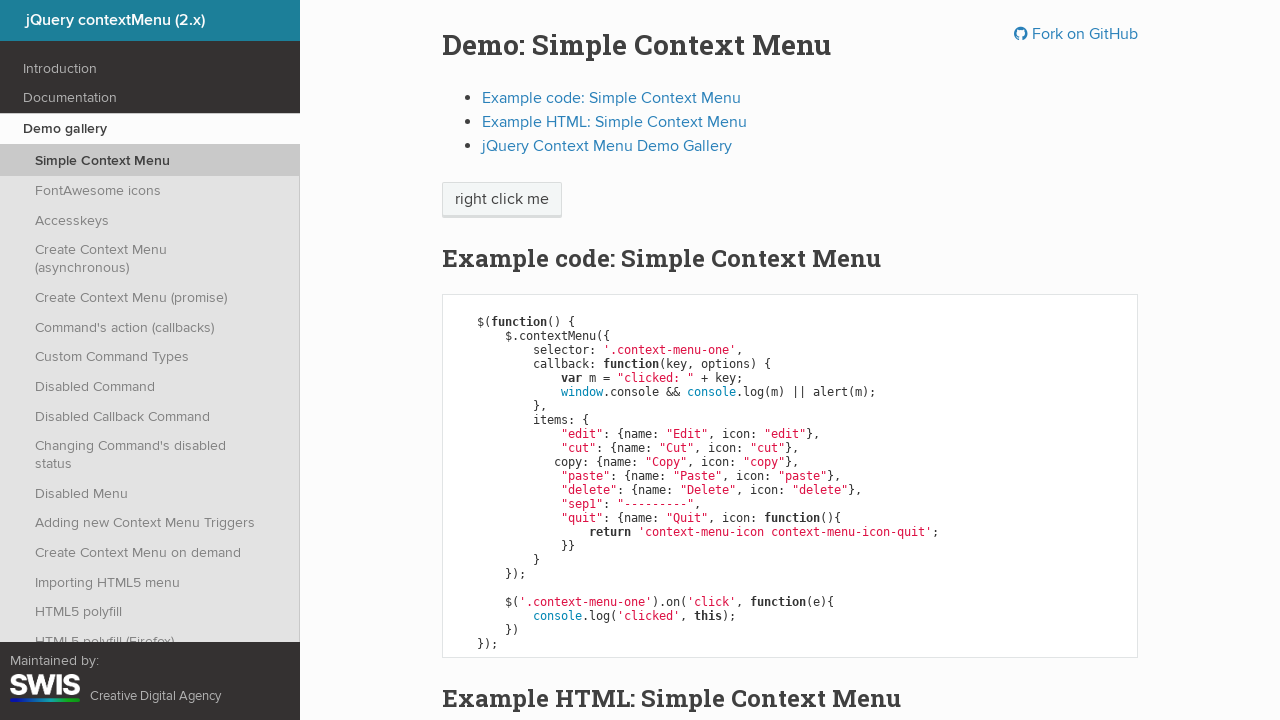

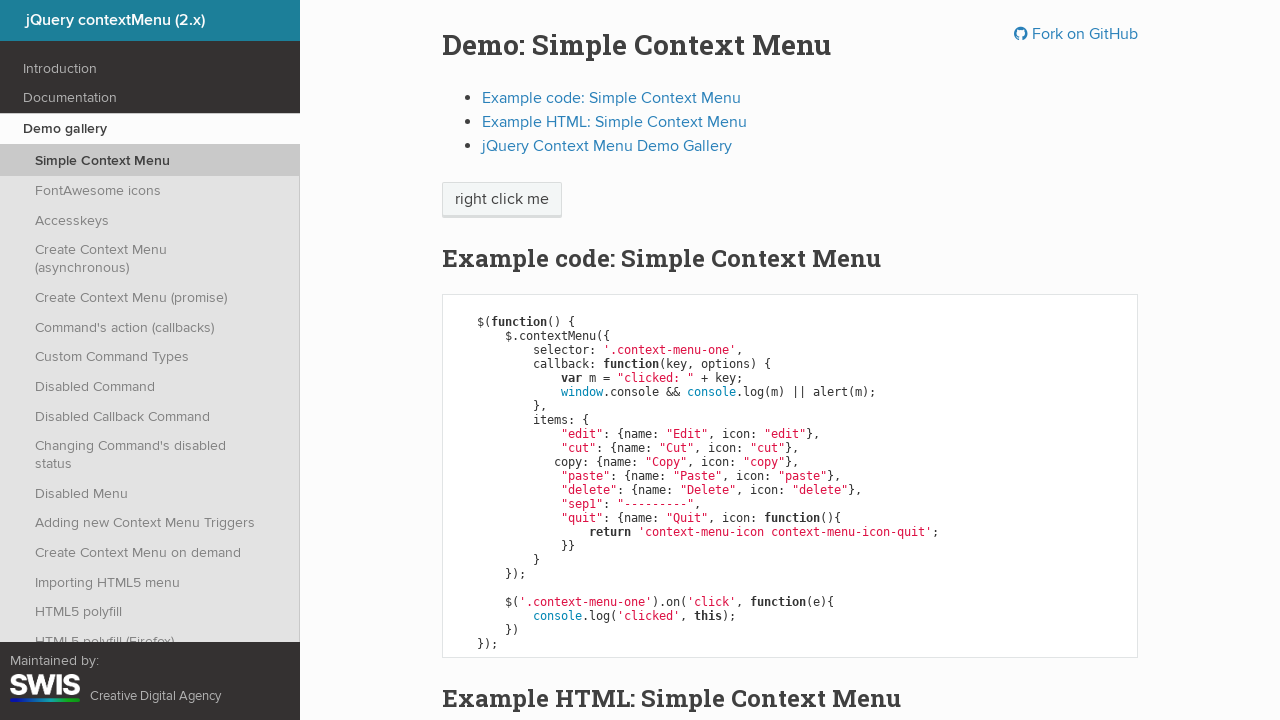